Tests checkbox functionality by verifying default states, clicking to select checkbox #1, clicking to deselect checkbox #2, and confirming the state changes

Starting URL: https://practice.cydeo.com/checkboxes

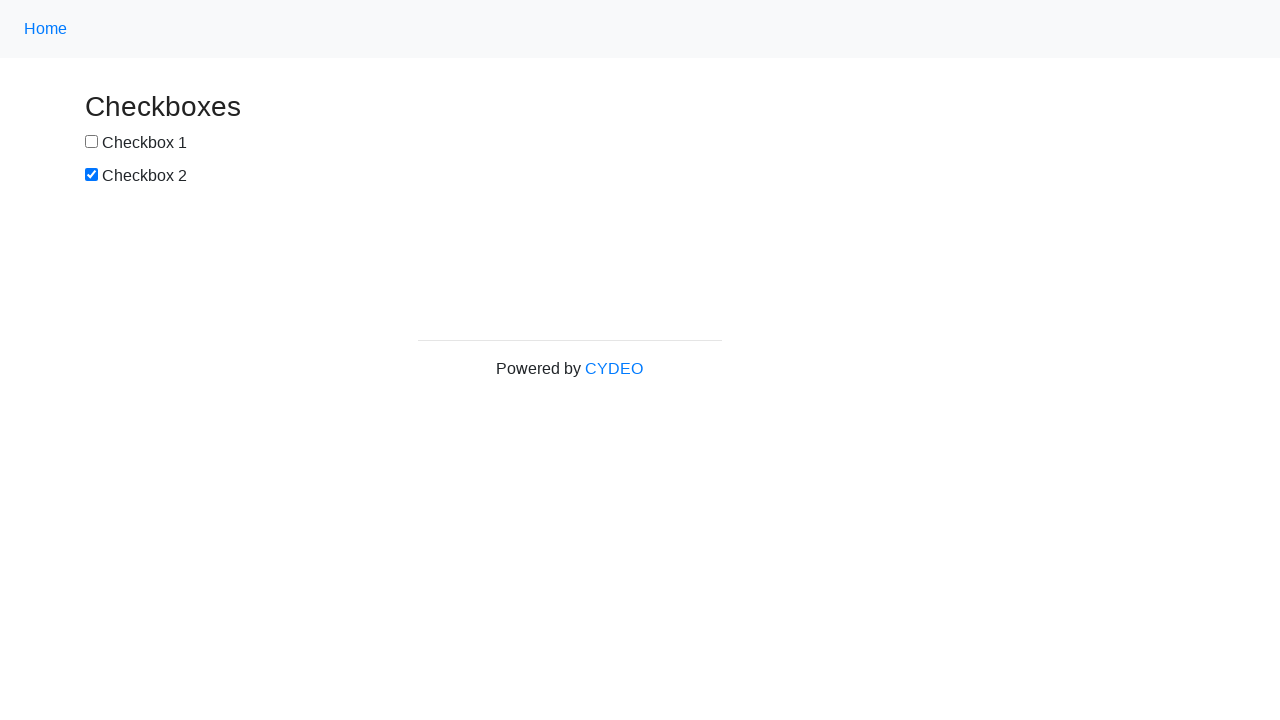

Located checkbox #1 element
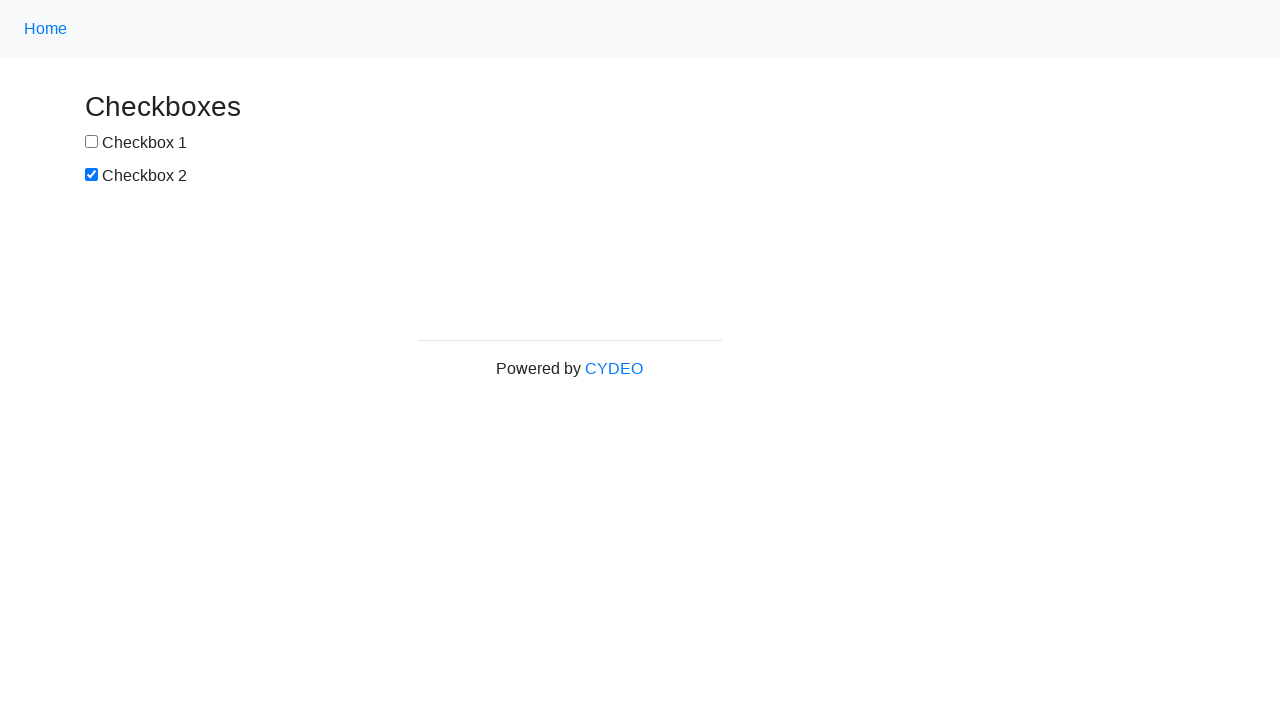

Located checkbox #2 element
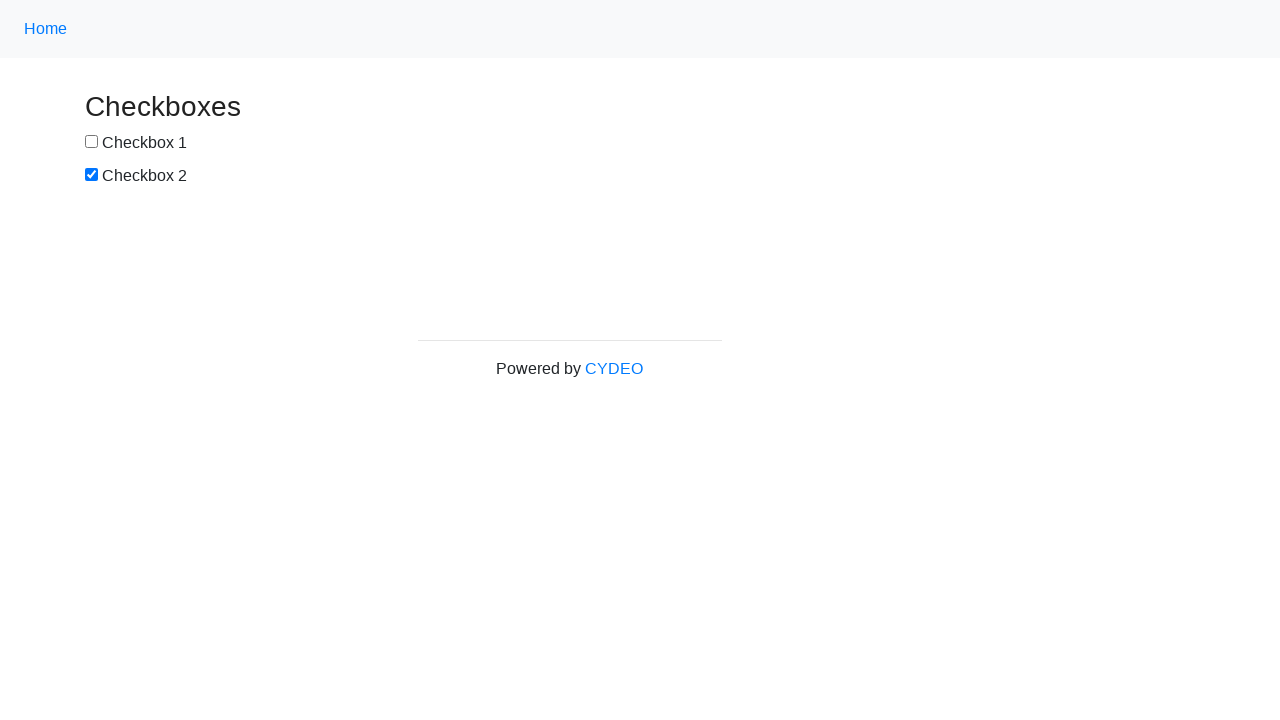

Verified checkbox #1 is not selected by default
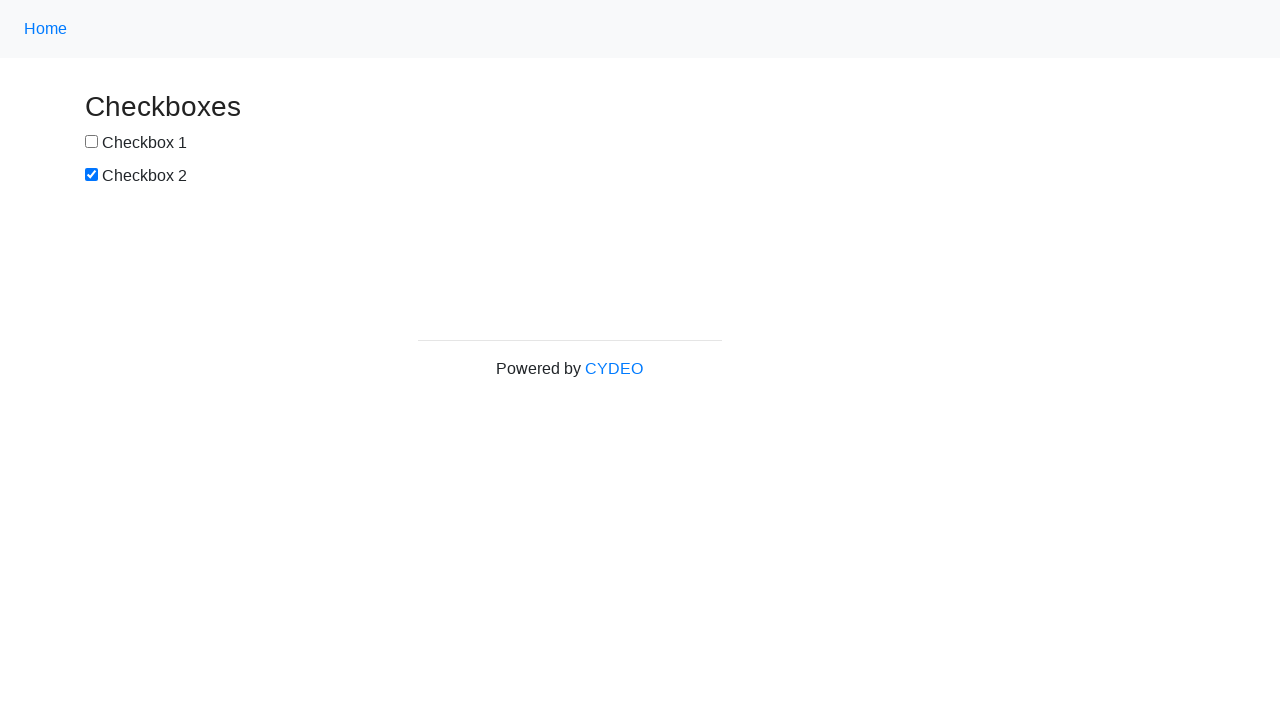

Verified checkbox #2 is selected by default
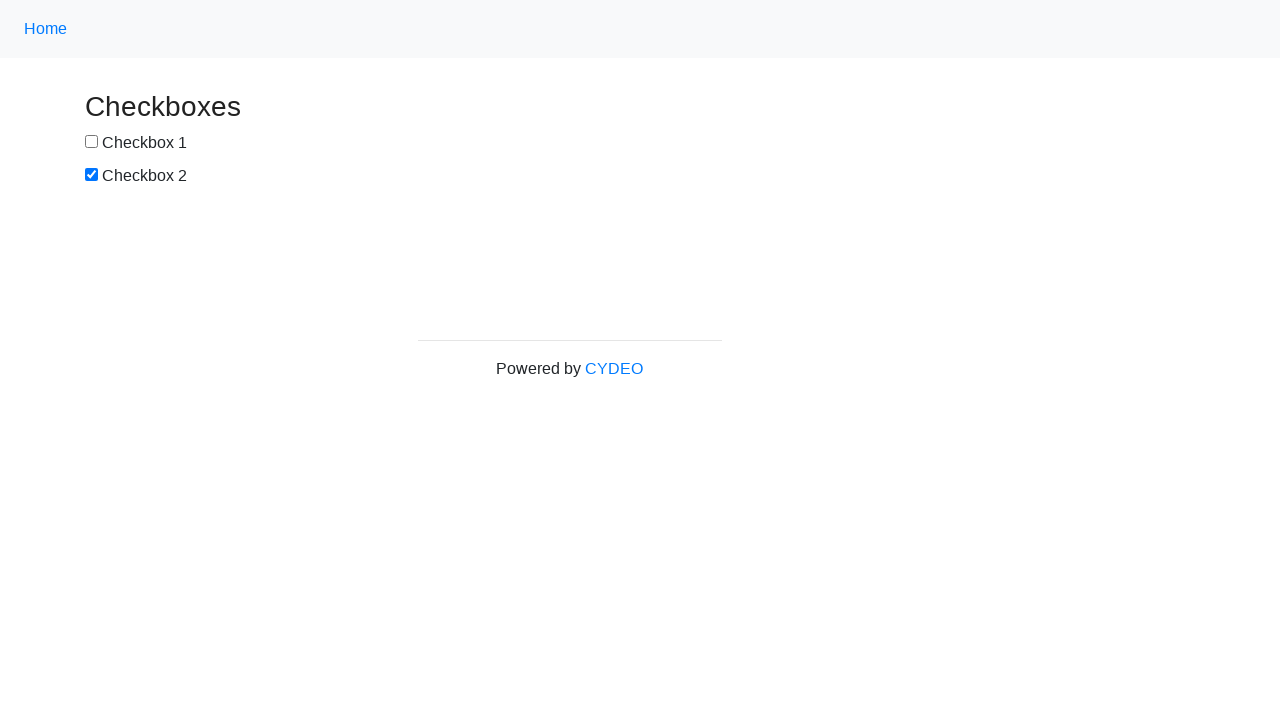

Clicked checkbox #1 to select it at (92, 142) on input[name='checkbox1']
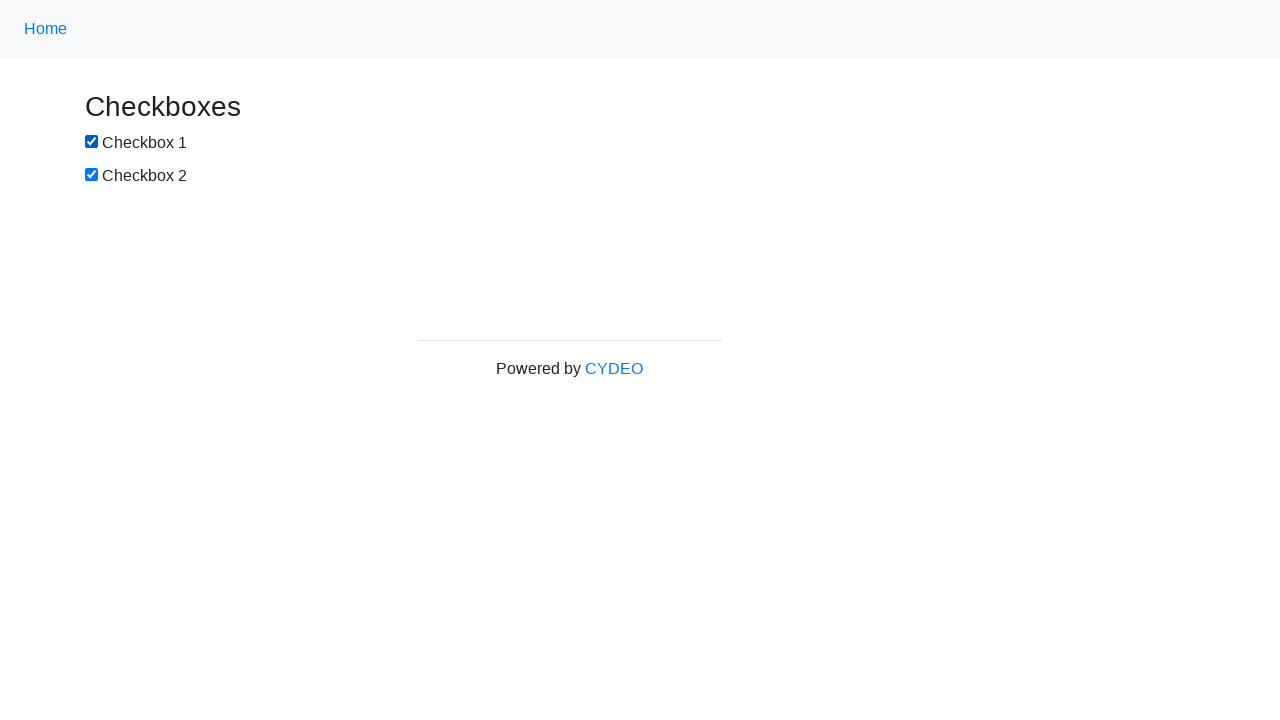

Clicked checkbox #2 to deselect it at (92, 175) on input[name='checkbox2']
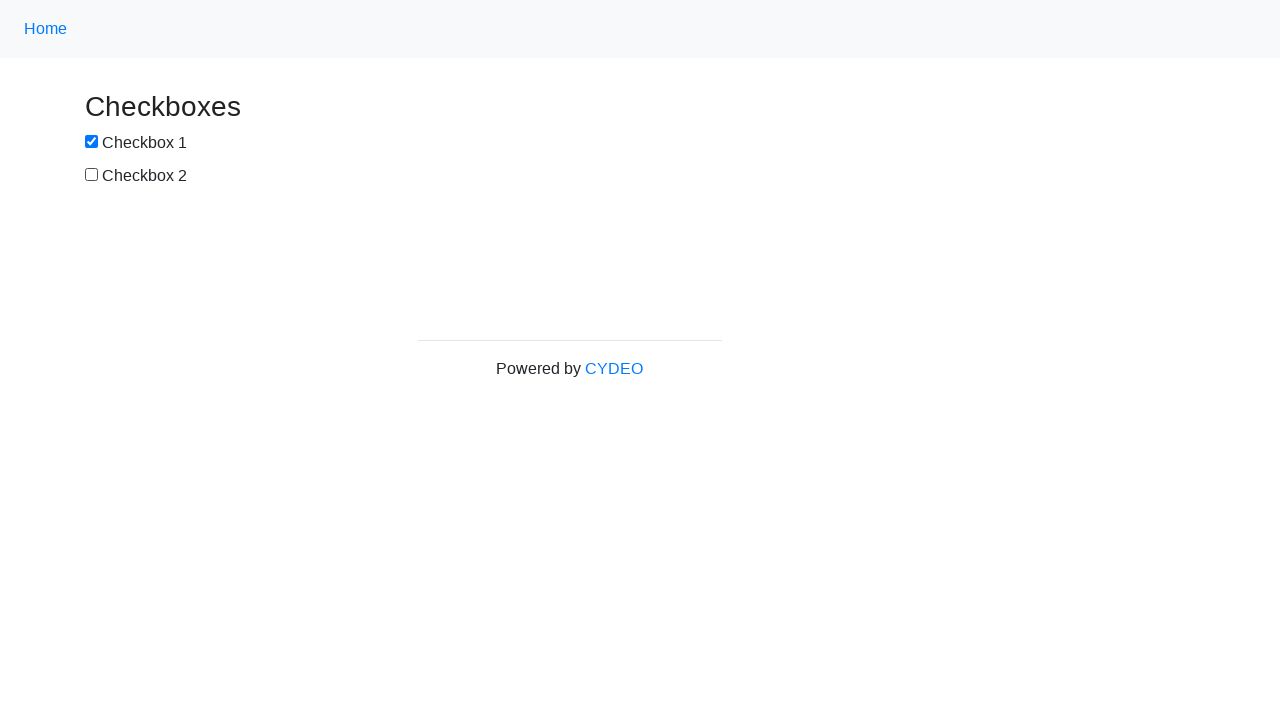

Verified checkbox #1 is now selected after clicking
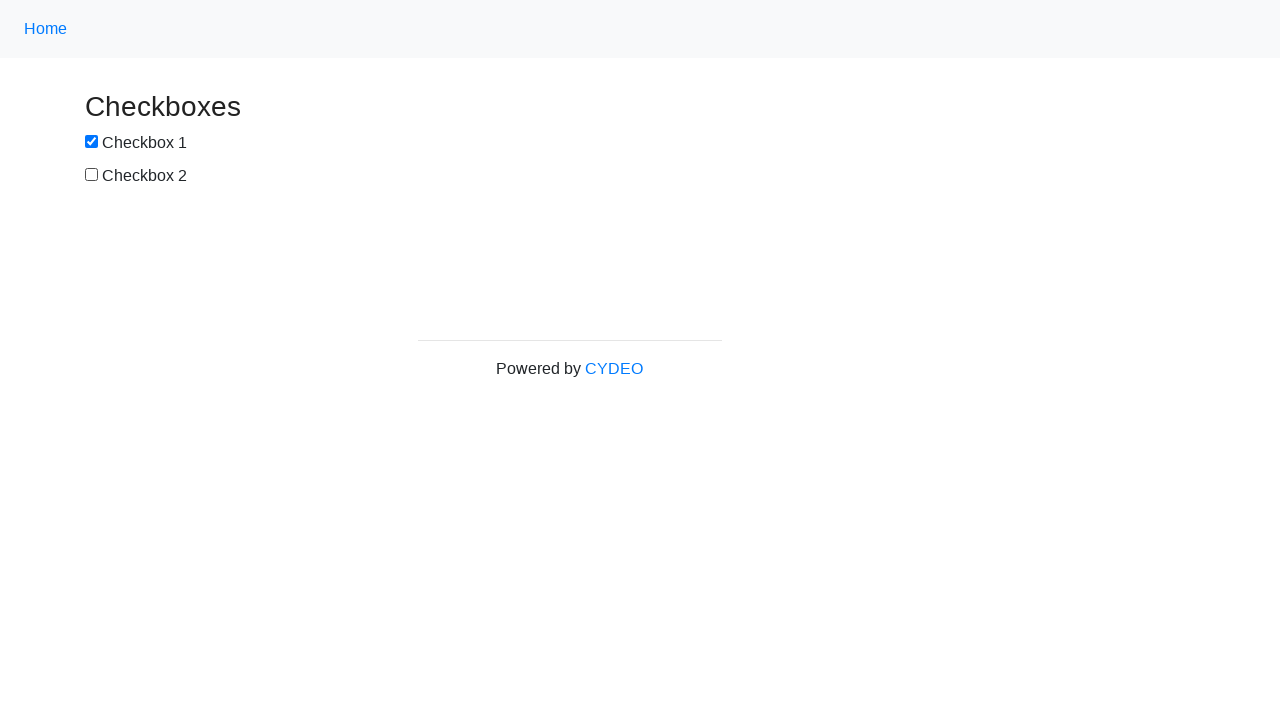

Verified checkbox #2 is now deselected after clicking
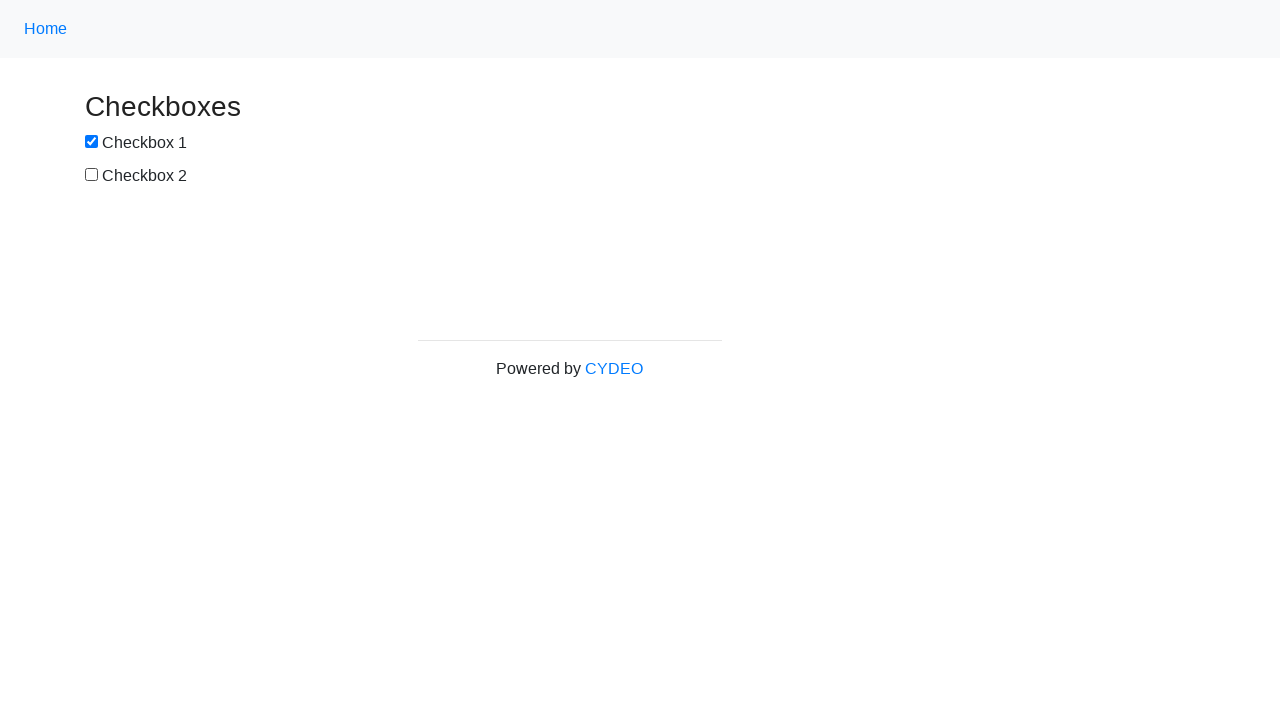

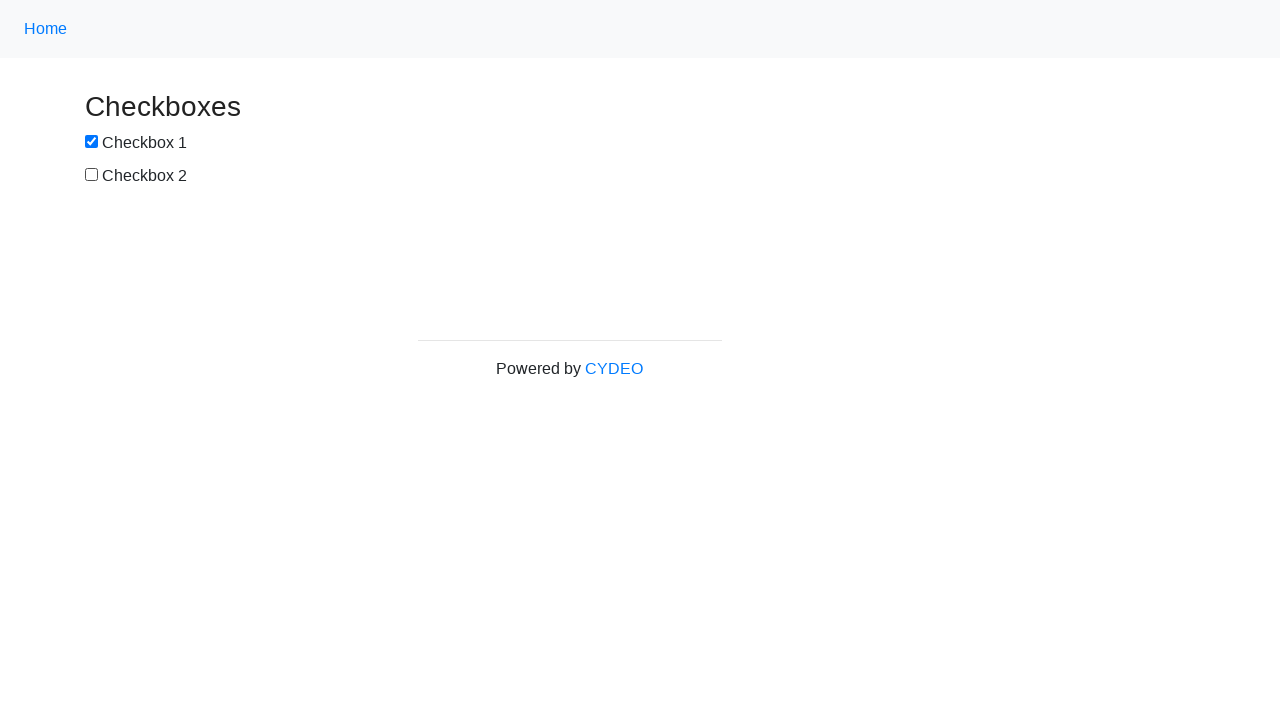